Tests JavaScript execution with parameters by scrolling to the bottom of the page using a parameterized scroll function

Starting URL: https://the-internet.herokuapp.com/floating_menu

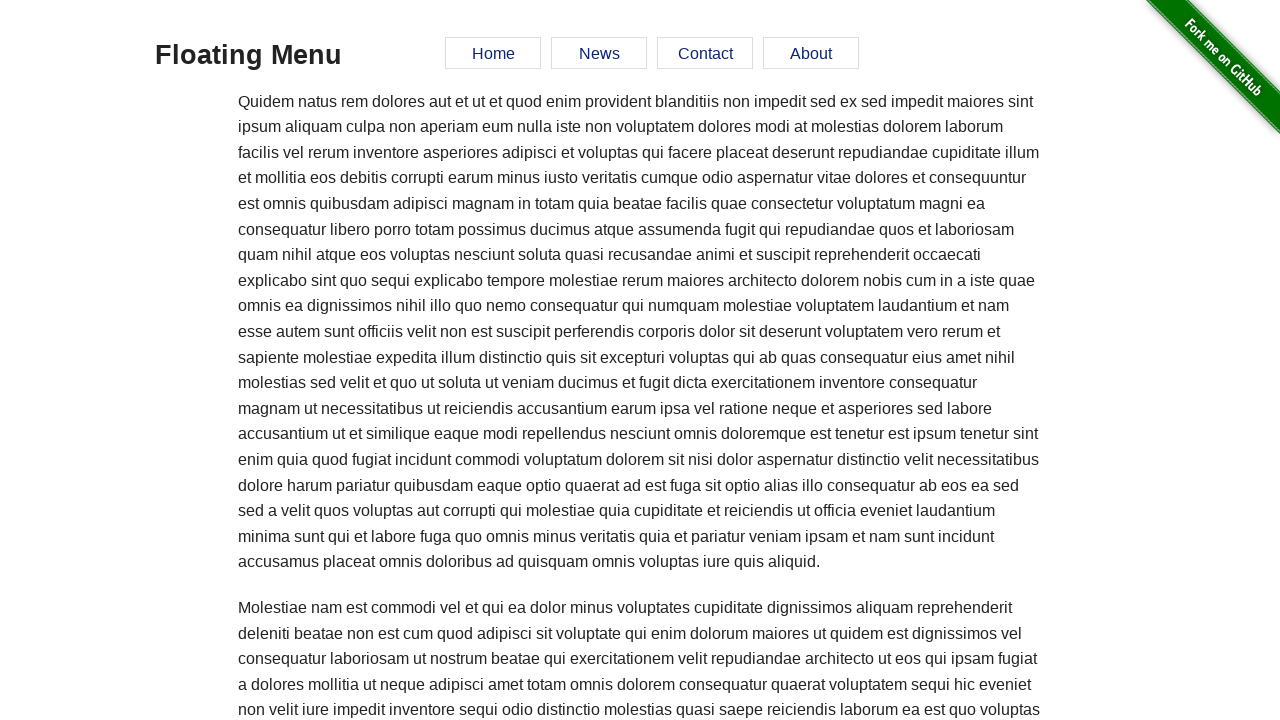

Waited for page heading to load
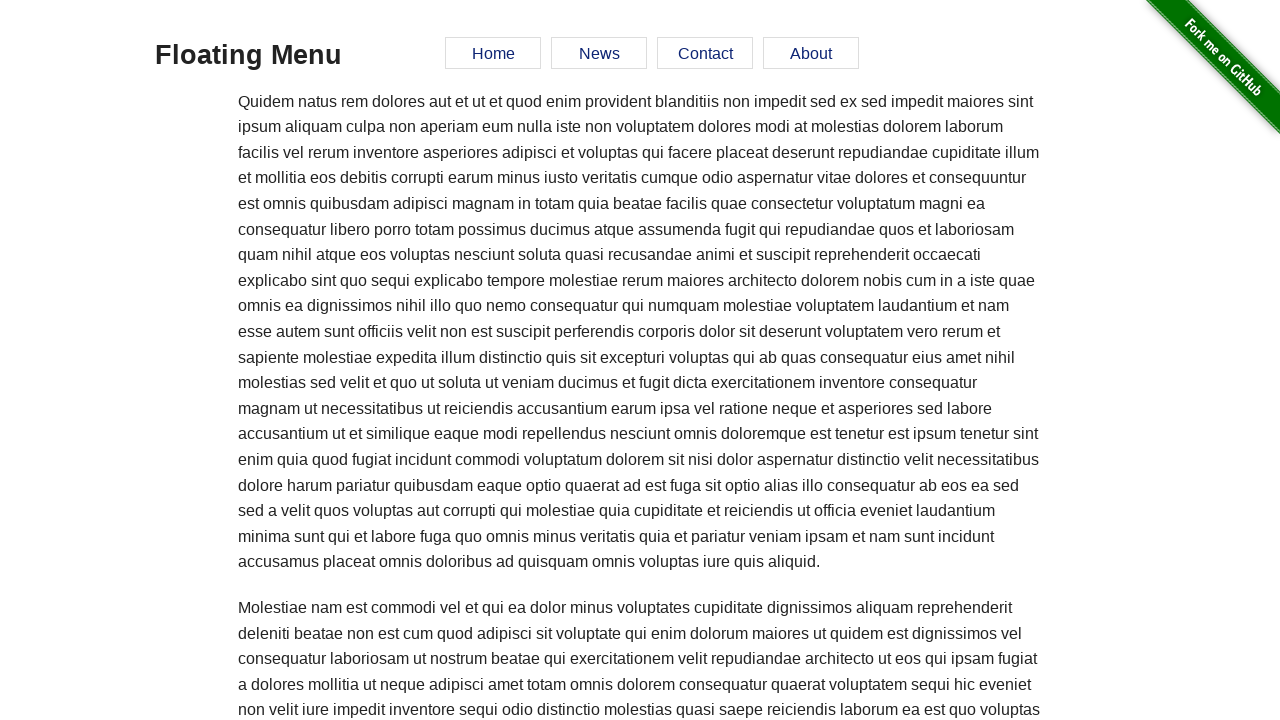

Executed JavaScript to scroll to bottom of page with scroll parameter value of 1
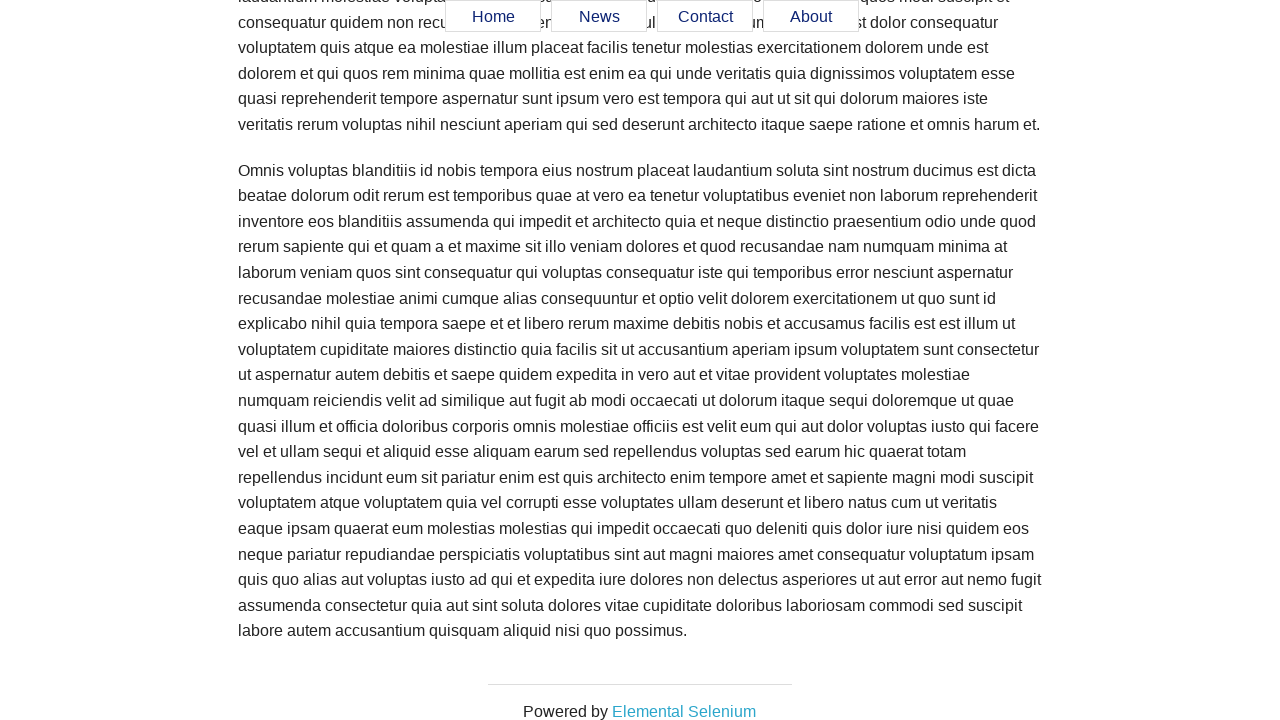

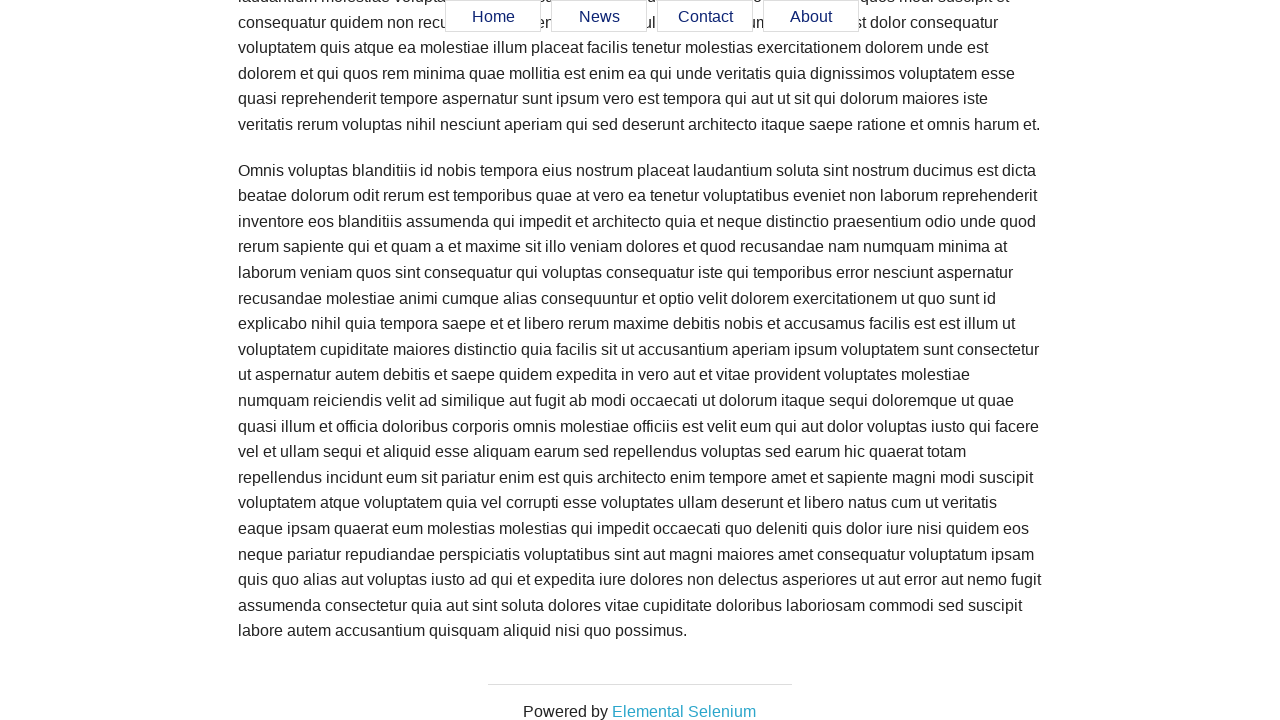